Iterates through checkboxes and clicks all unselected ones to select them

Starting URL: http://the-internet.herokuapp.com/checkboxes

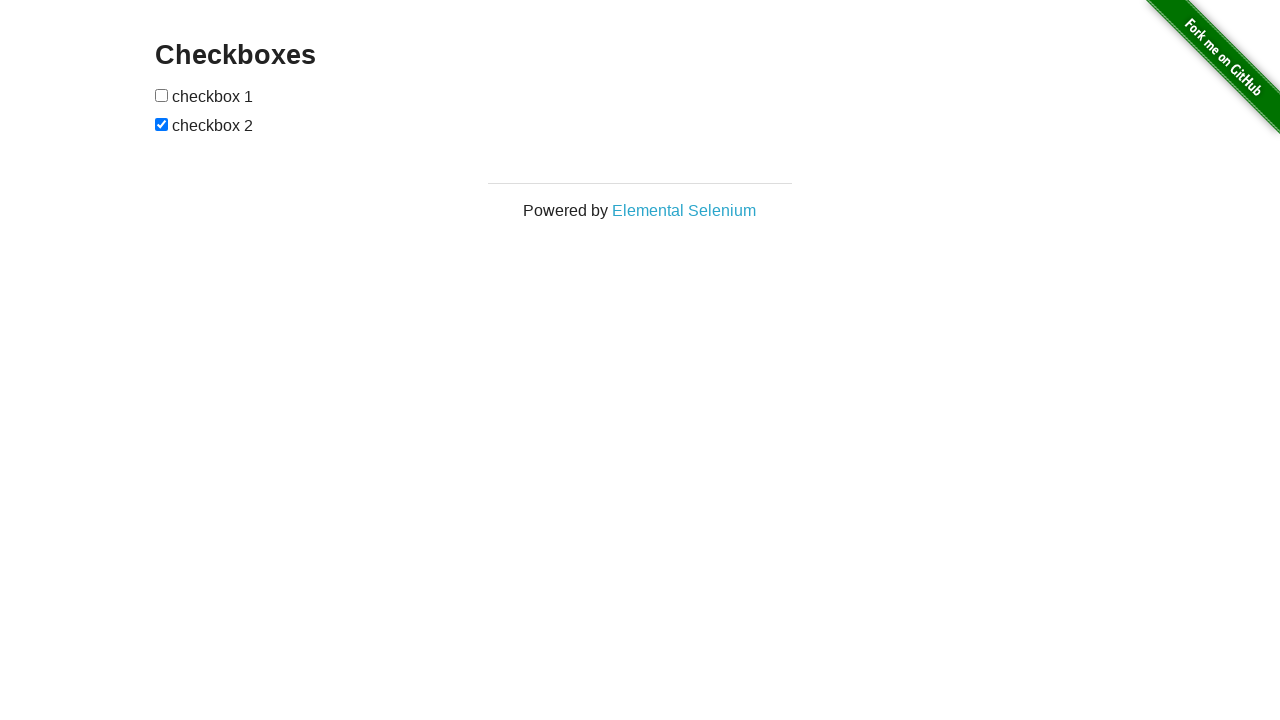

Navigated to checkboxes page
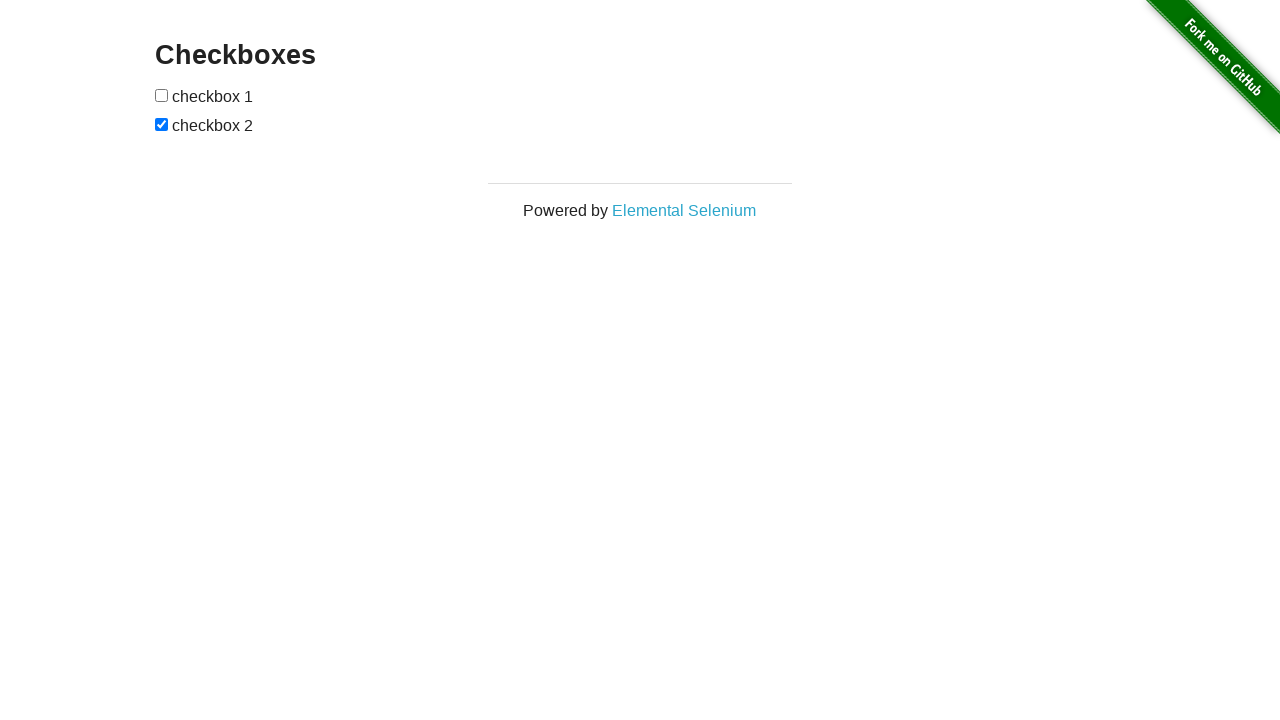

Located all checkboxes on the page
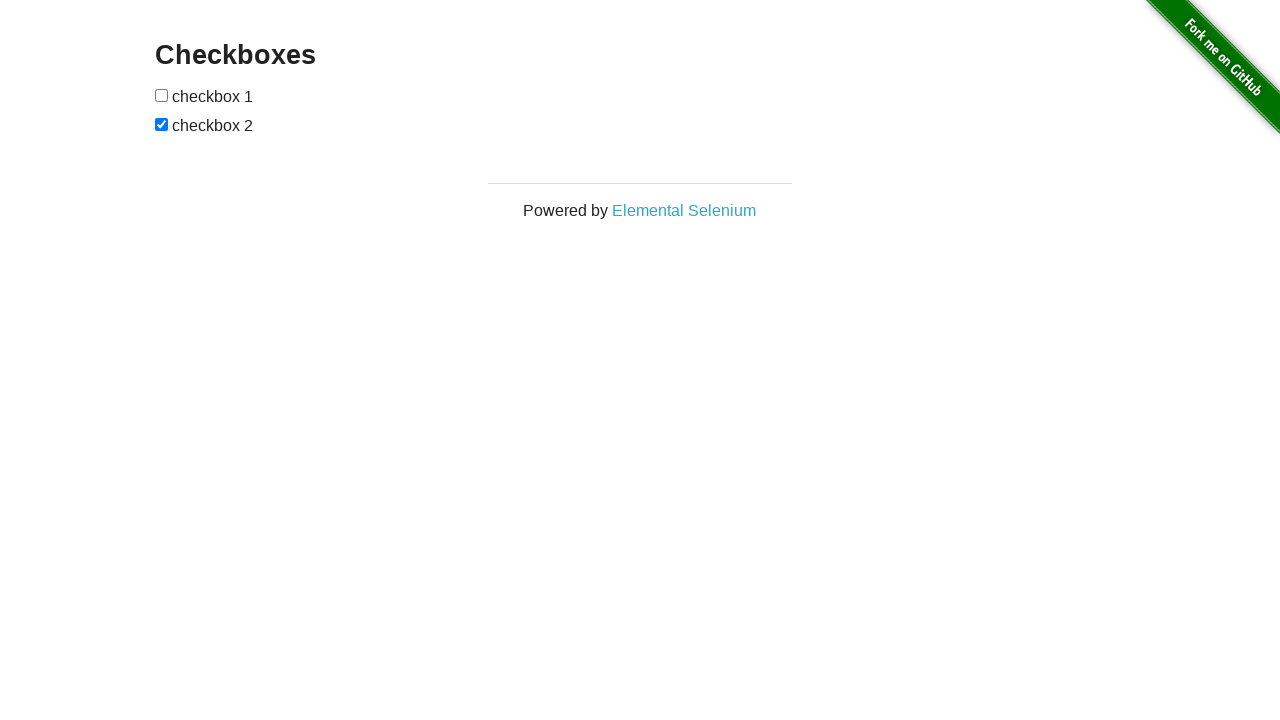

Clicked an unselected checkbox to select it at (162, 95) on input[type='checkbox'] >> nth=0
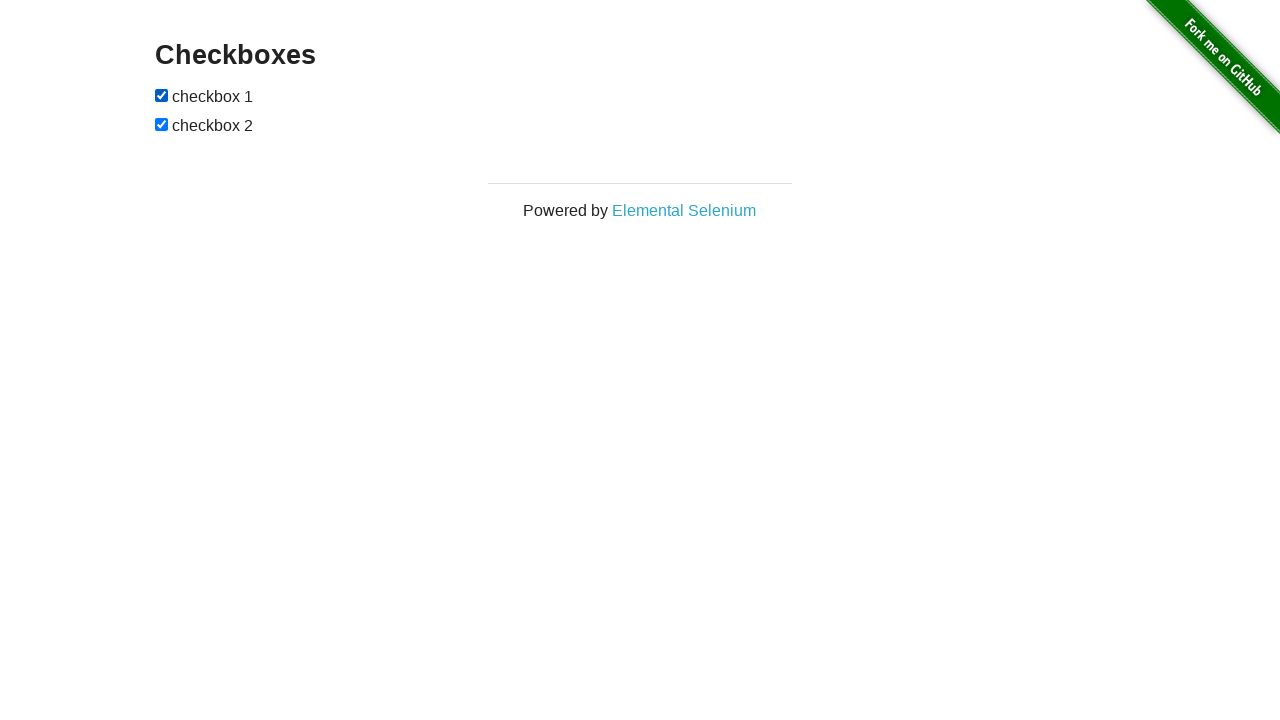

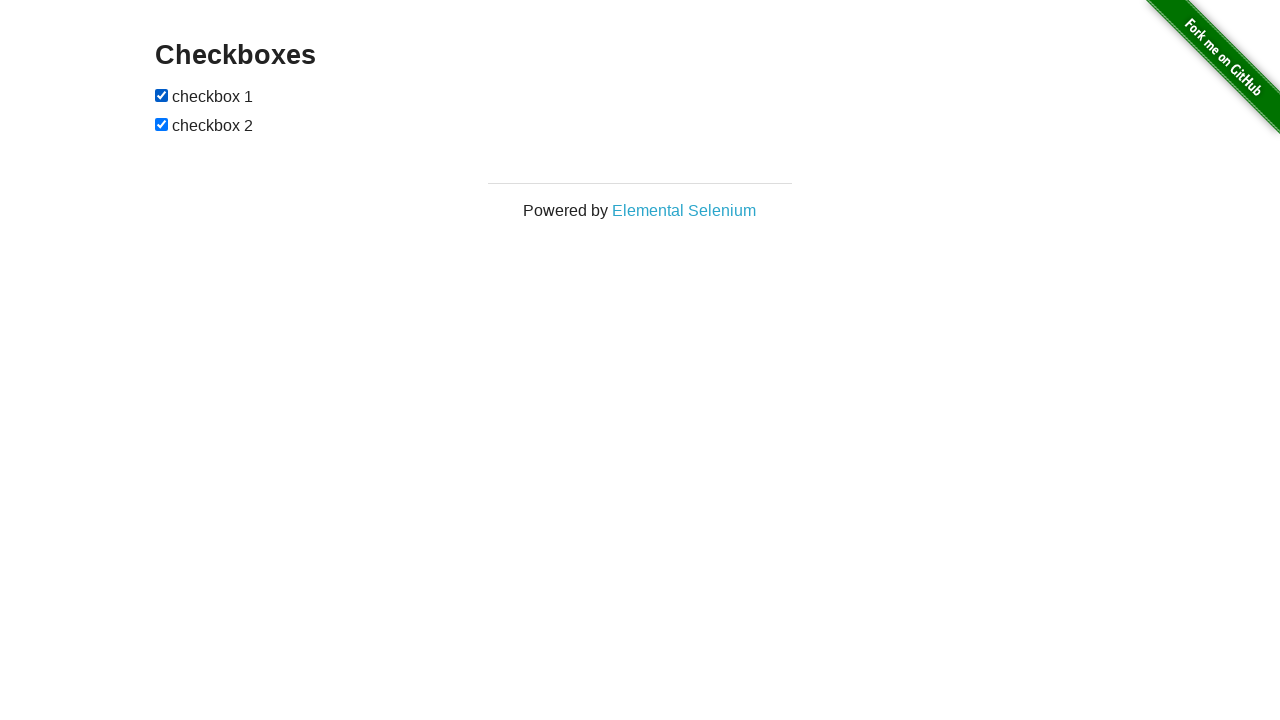